Navigates to DemoQA Elements page, clicks on Text Box menu item, and verifies that the "Full Name" label text is visible on the text box page.

Starting URL: https://demoqa.com/elements

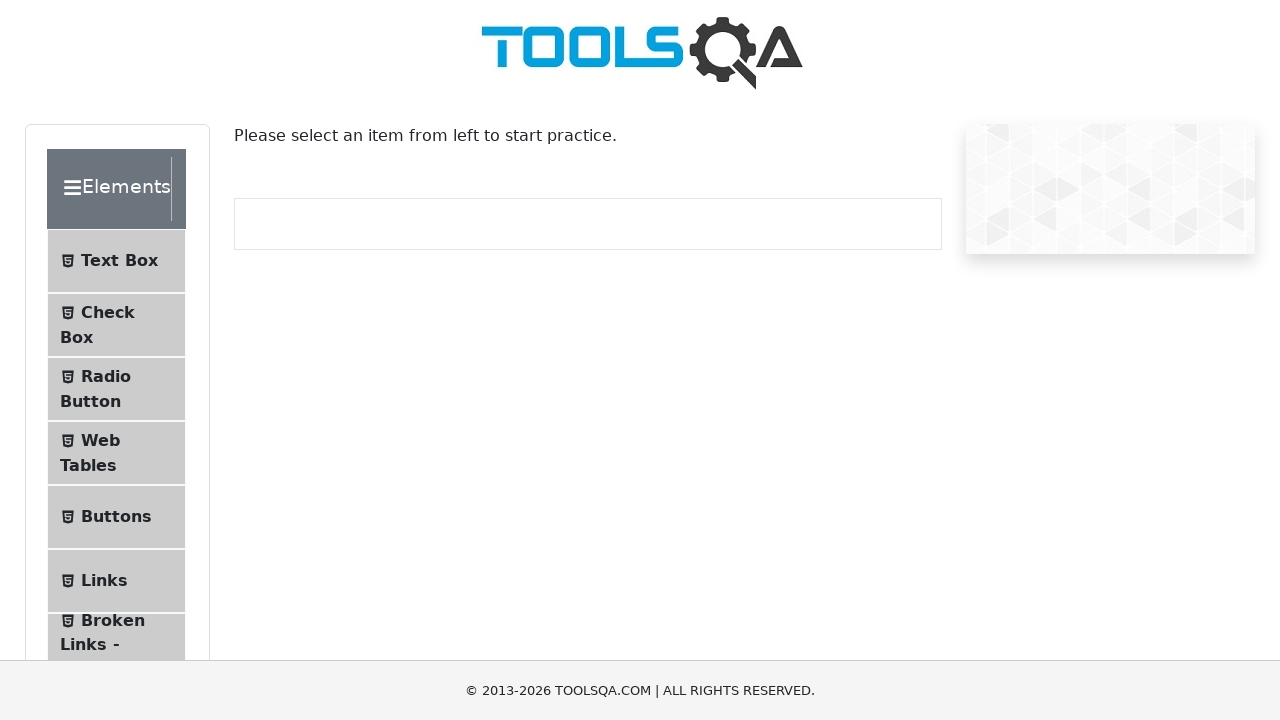

Clicked on Text Box menu item at (119, 261) on internal:text="Text Box"i
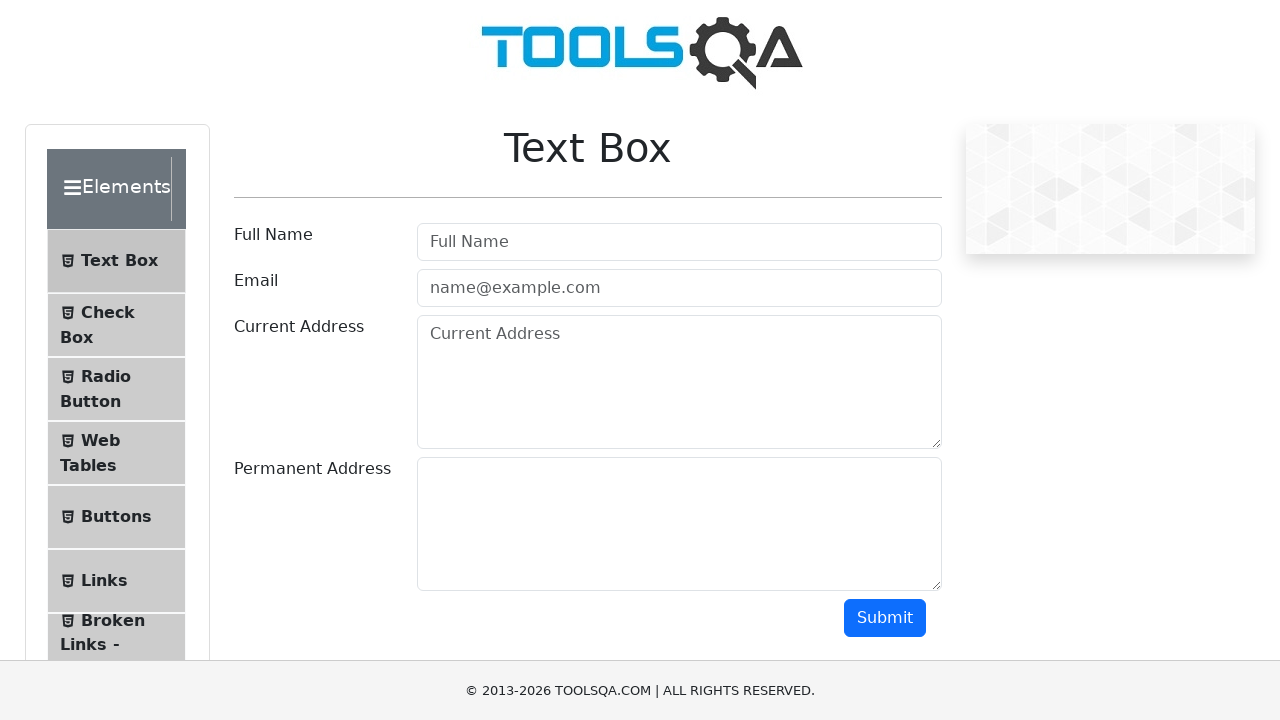

Navigated to text-box page and URL confirmed
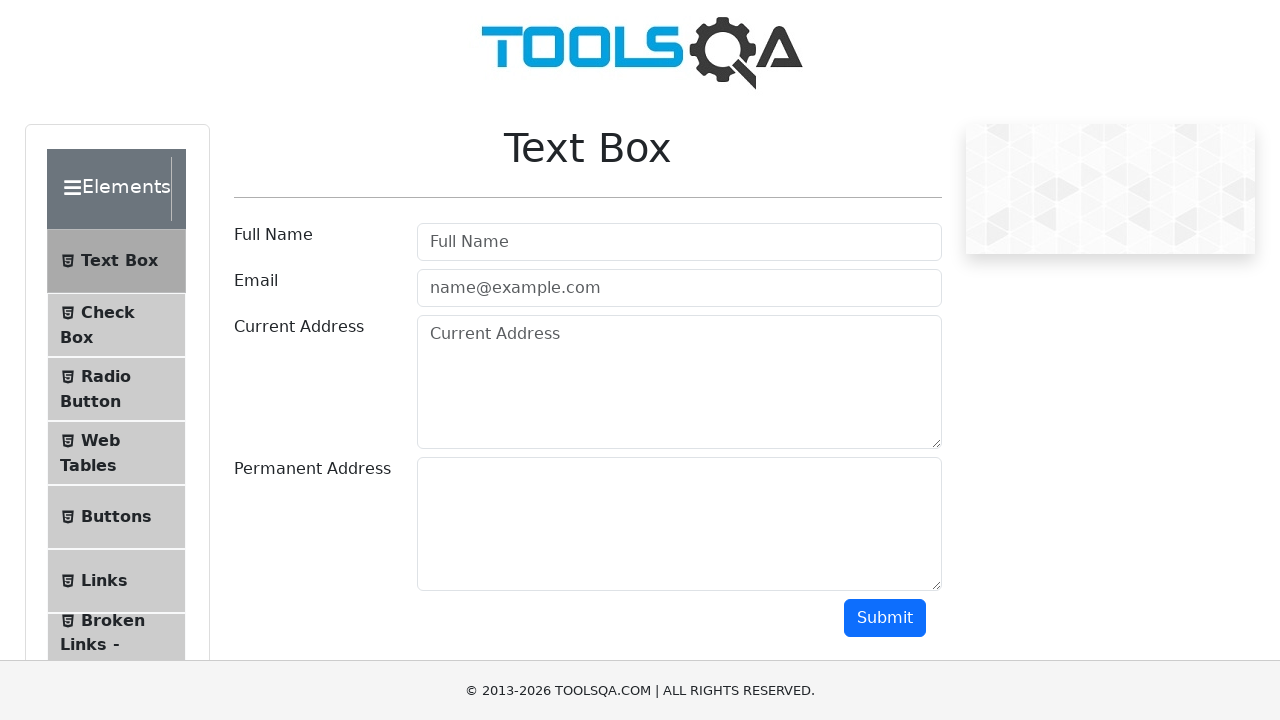

Verified that the 'Full Name' label text is visible on the text box page
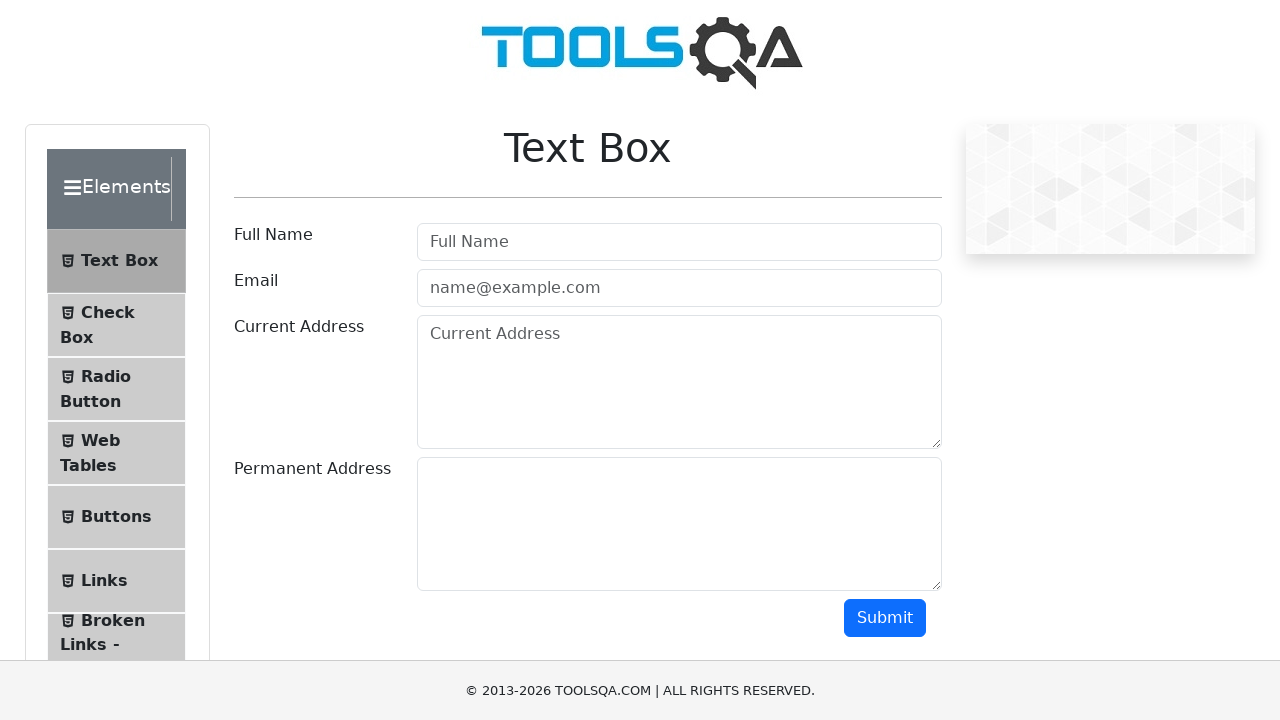

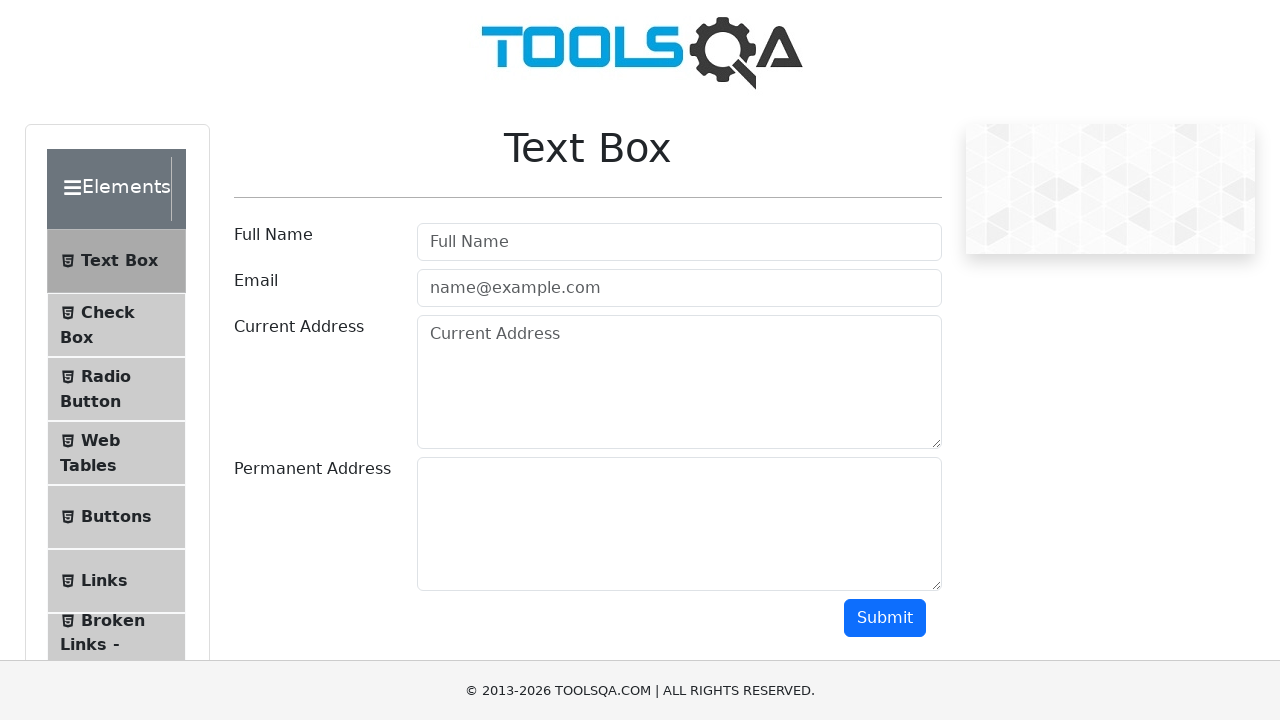